Tests drag and drop functionality within an iframe on the jQuery UI demo page by dragging an element and dropping it onto a target

Starting URL: https://jqueryui.com/droppable/

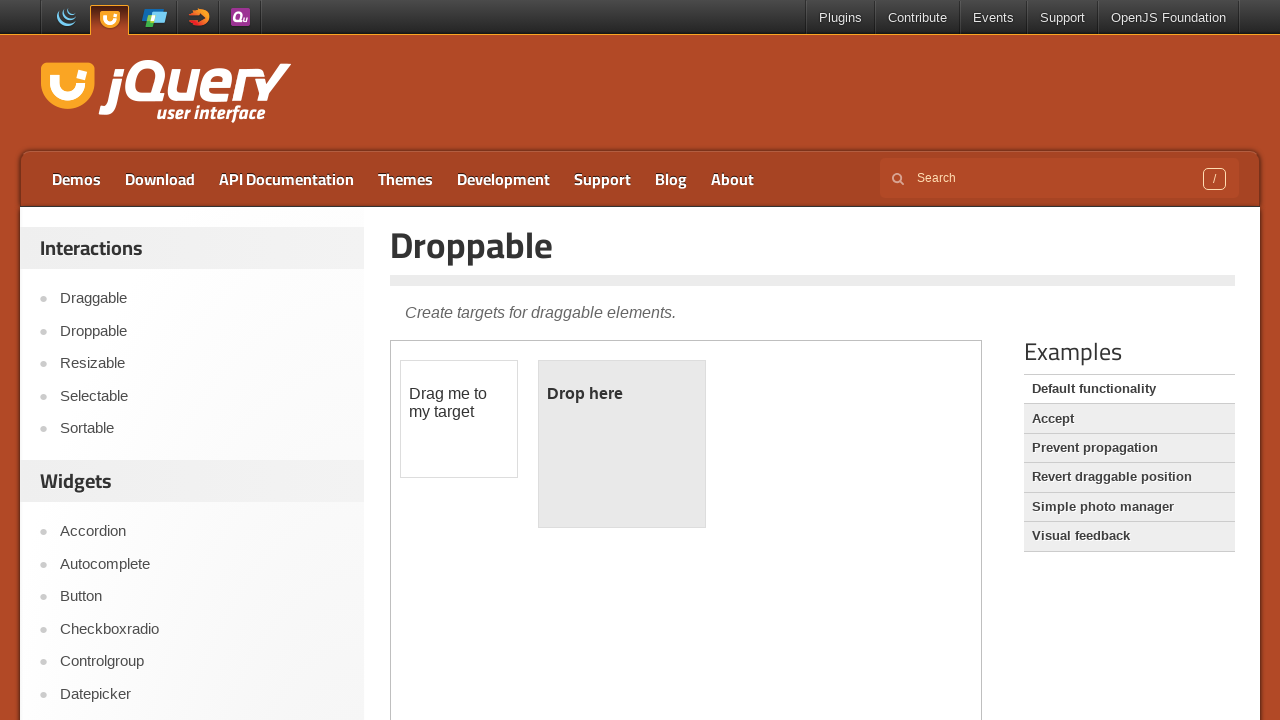

Navigated to jQuery UI droppable demo page
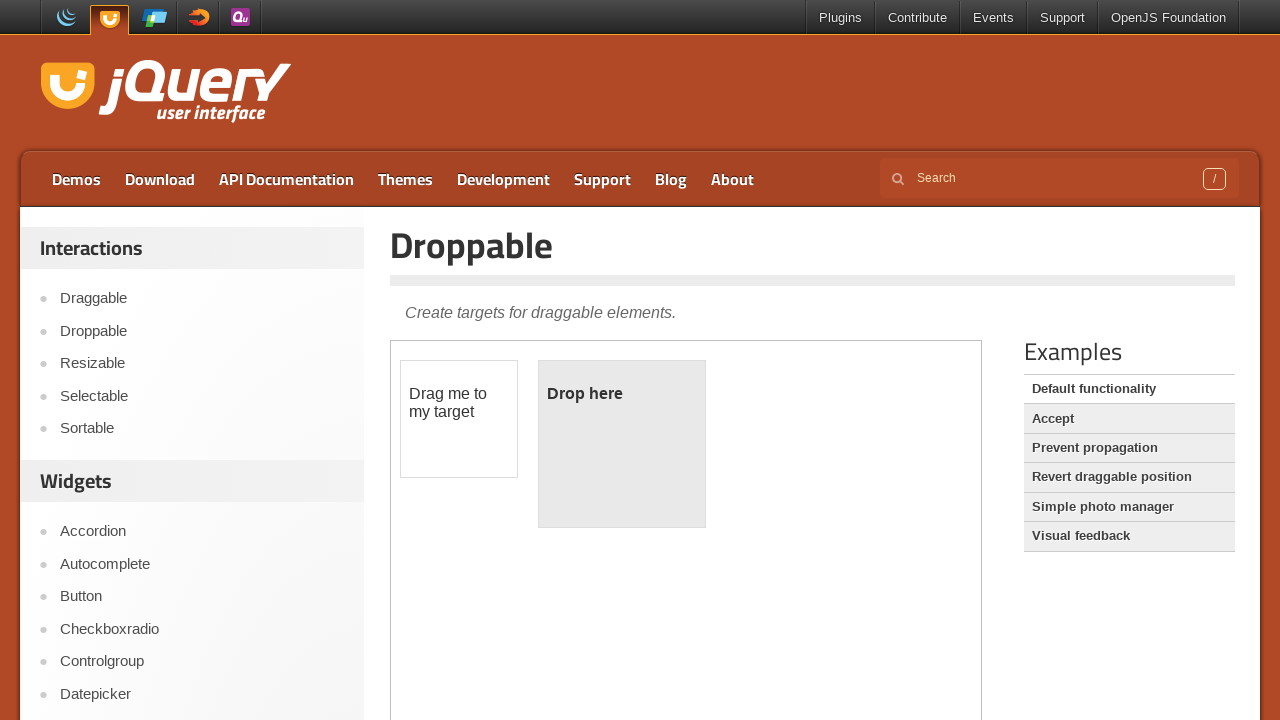

Located the demo iframe
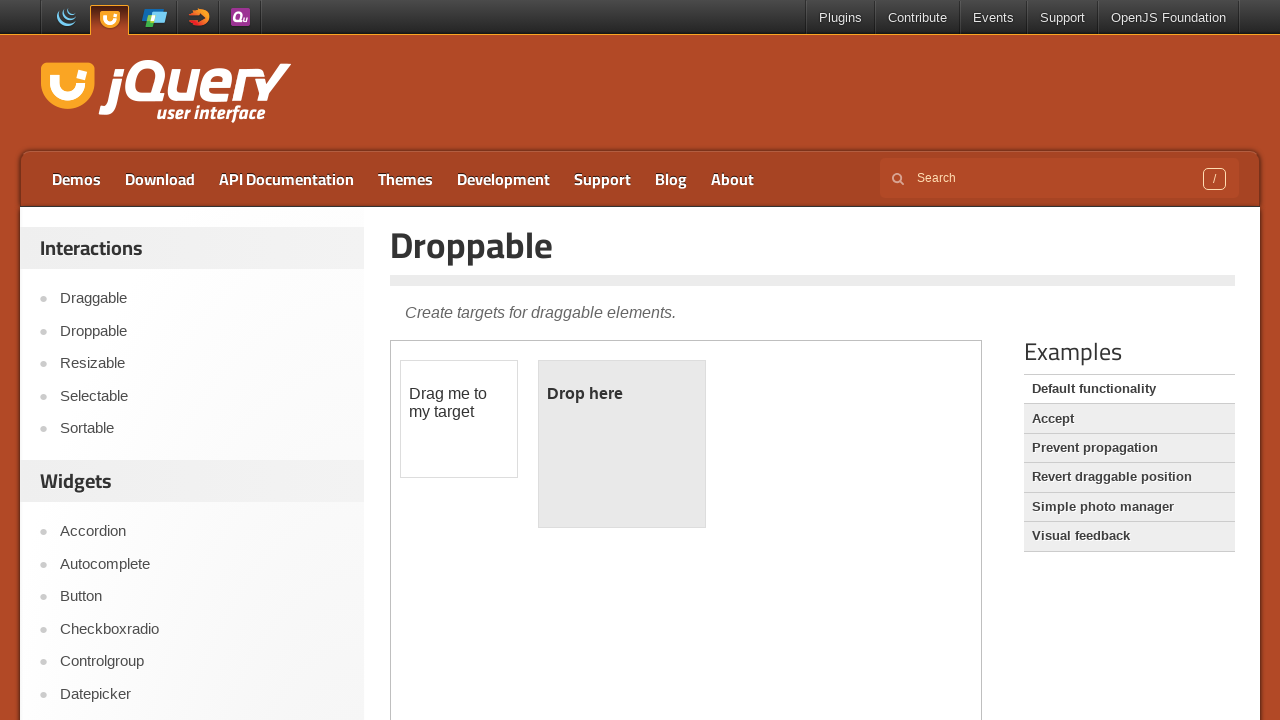

Located the draggable element within the iframe
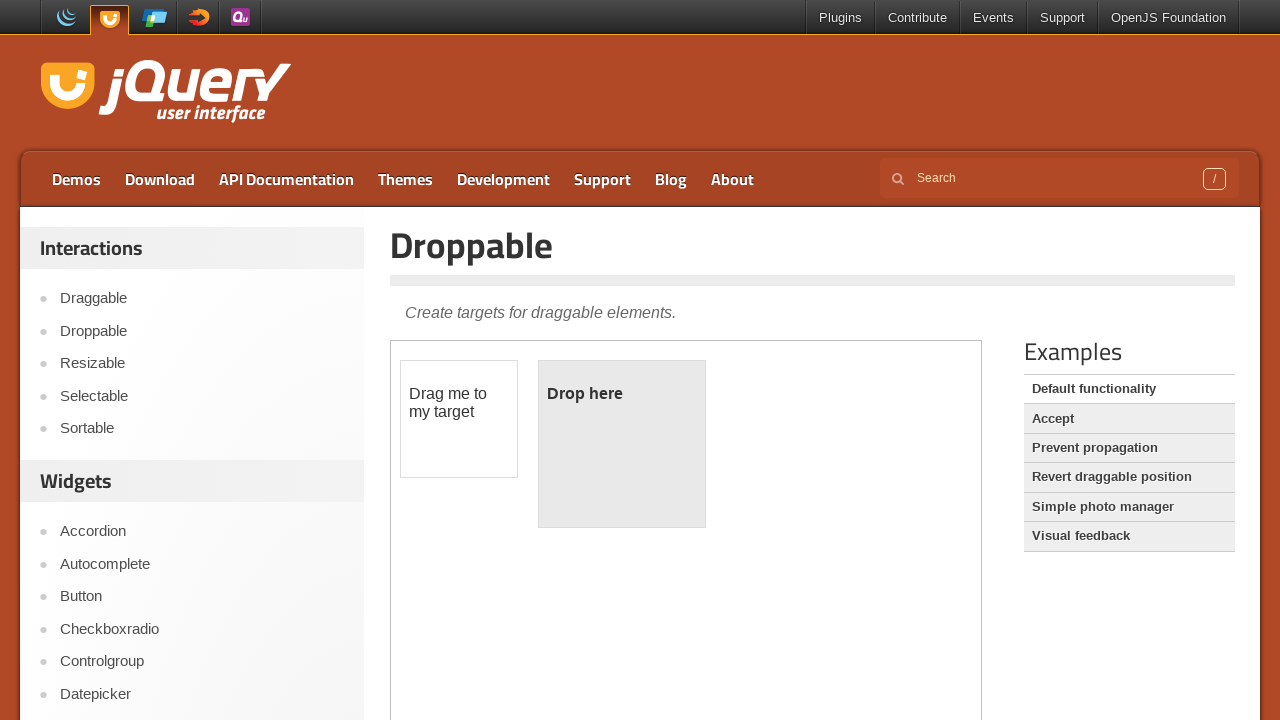

Located the droppable target element within the iframe
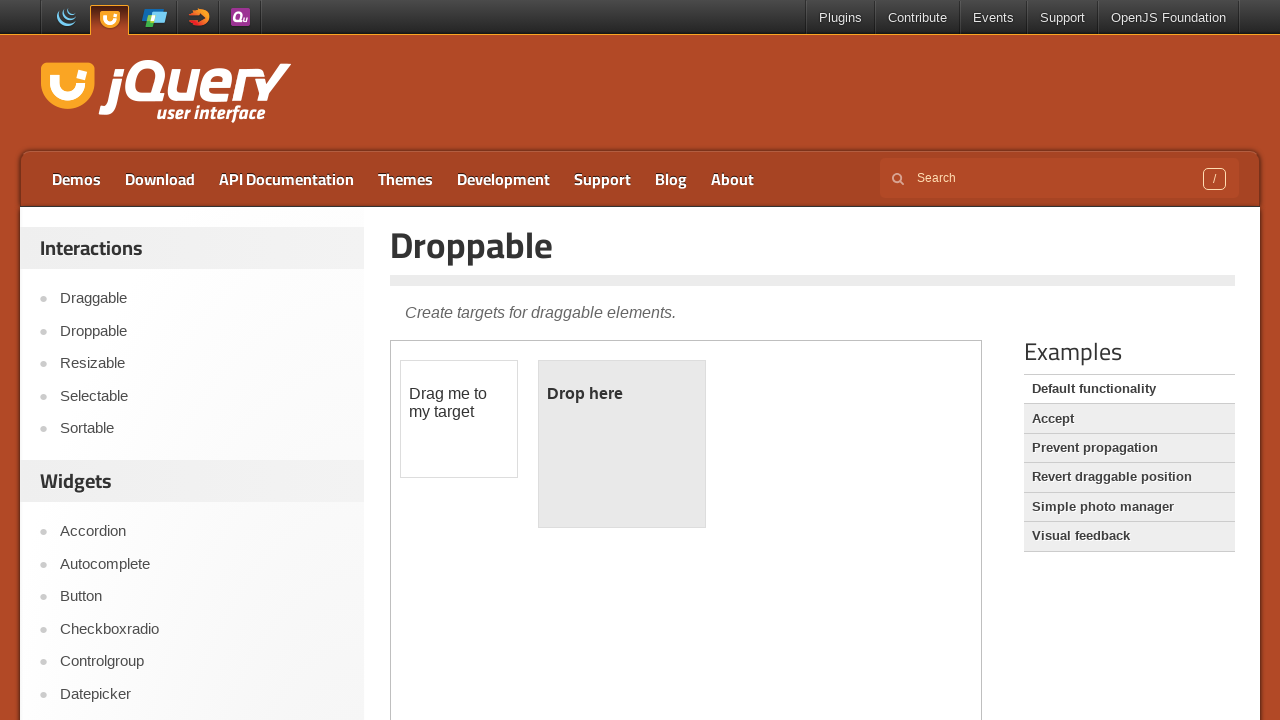

Dragged draggable element onto droppable target at (622, 444)
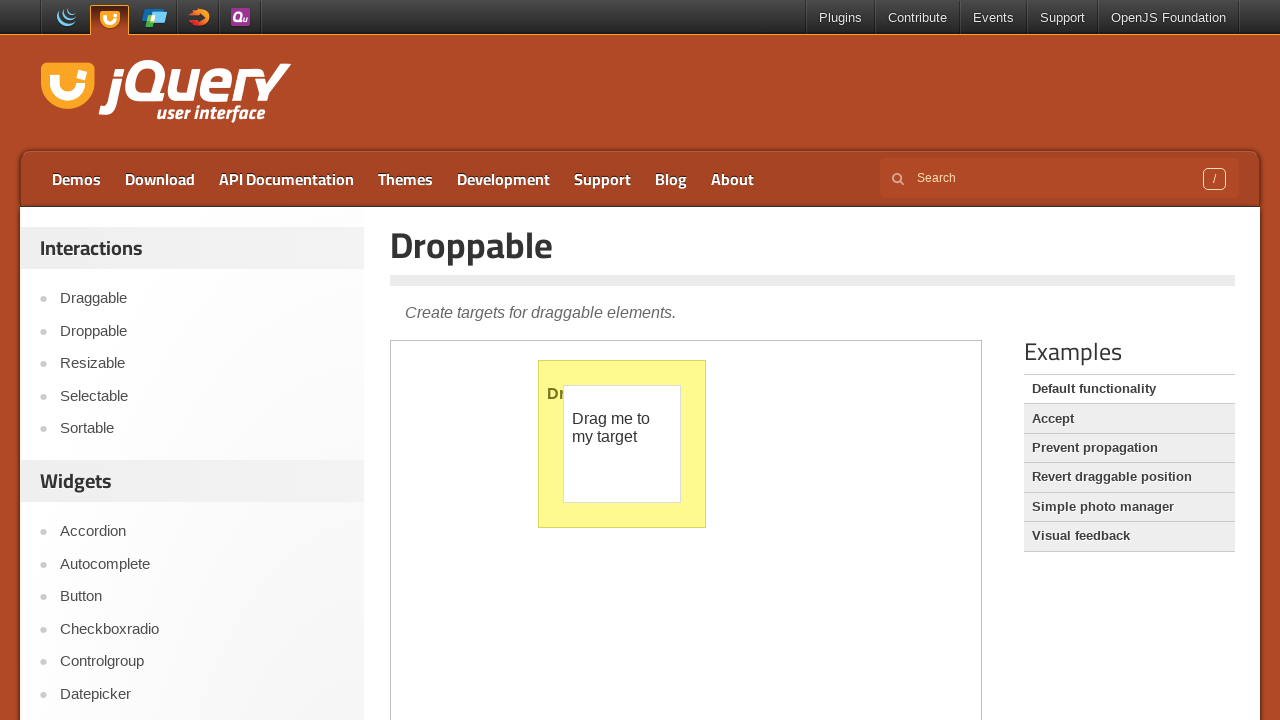

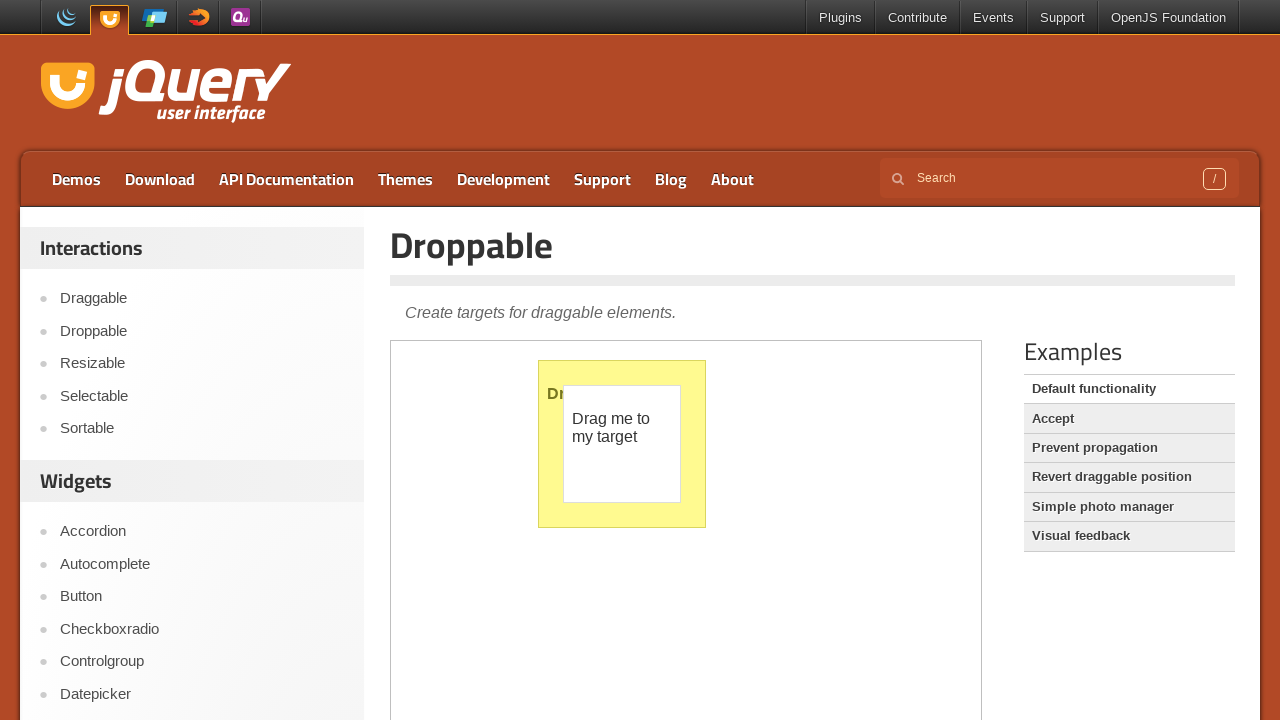